Tests opening a modal dialog and closing it by clicking the close button

Starting URL: https://formy-project.herokuapp.com/modal

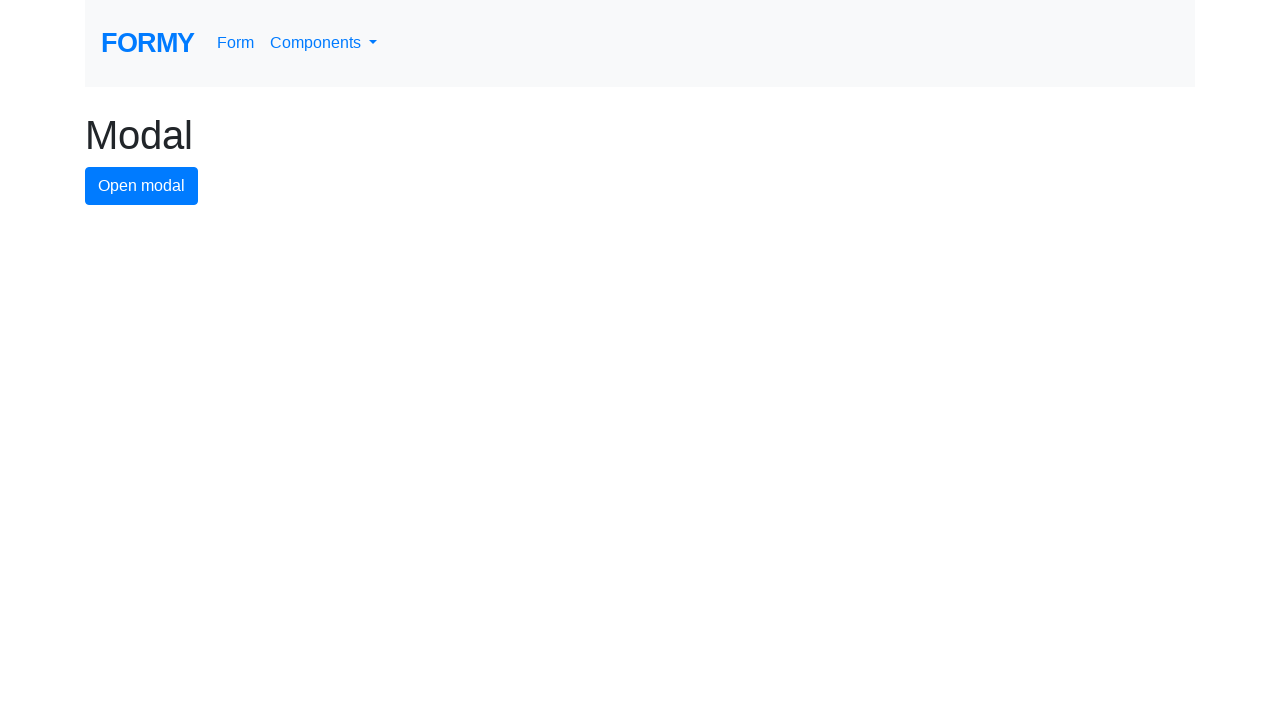

Clicked modal button to open the dialog at (142, 186) on #modal-button
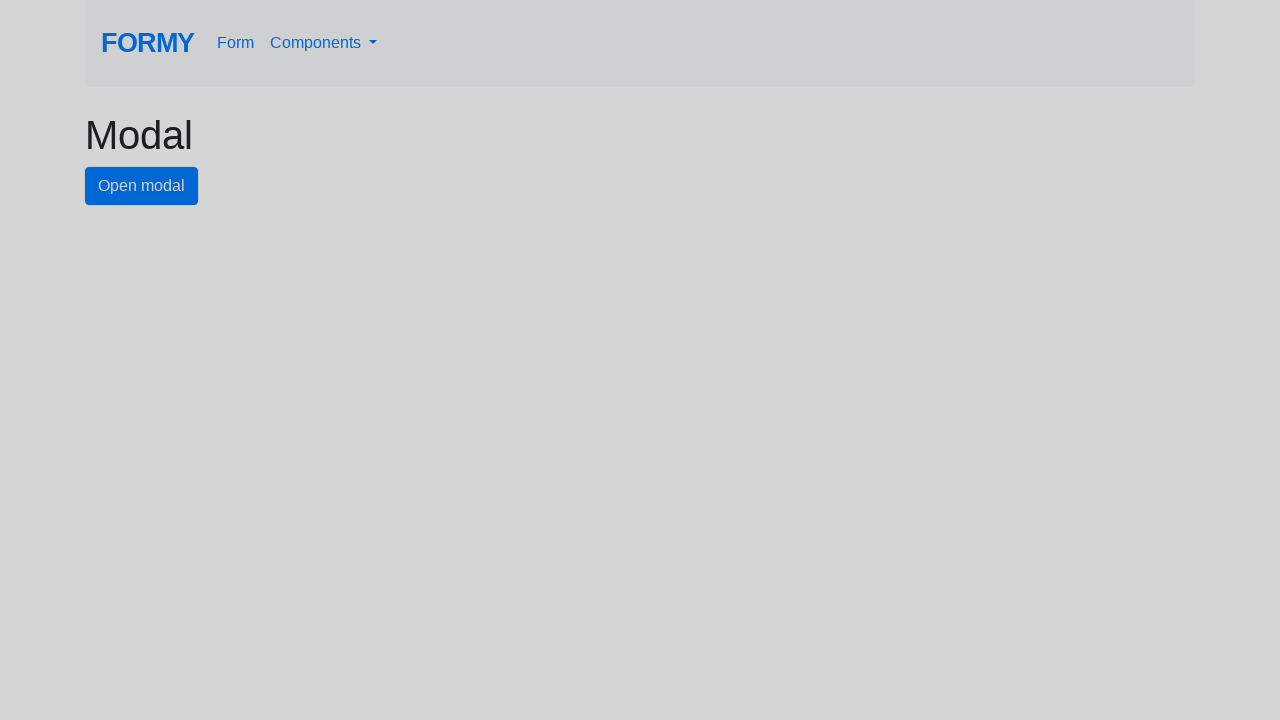

Modal dialog appeared with close button visible
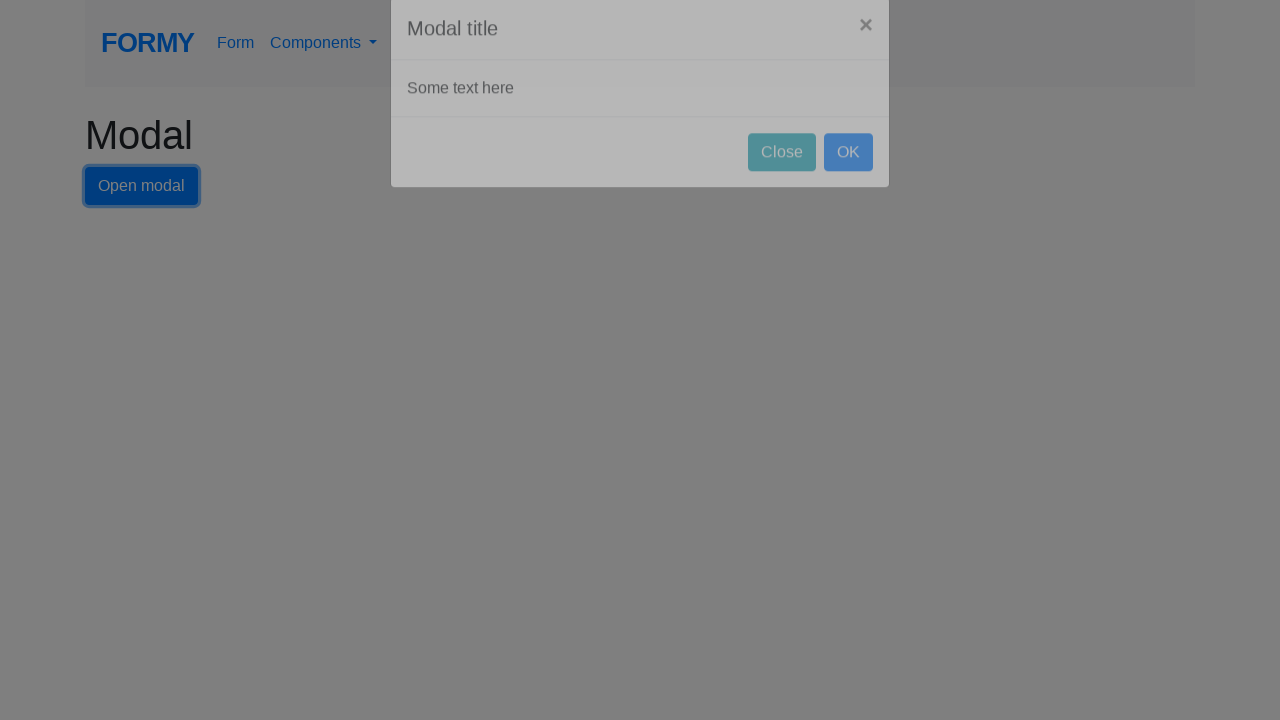

Clicked close button to dismiss the modal at (782, 184) on #close-button
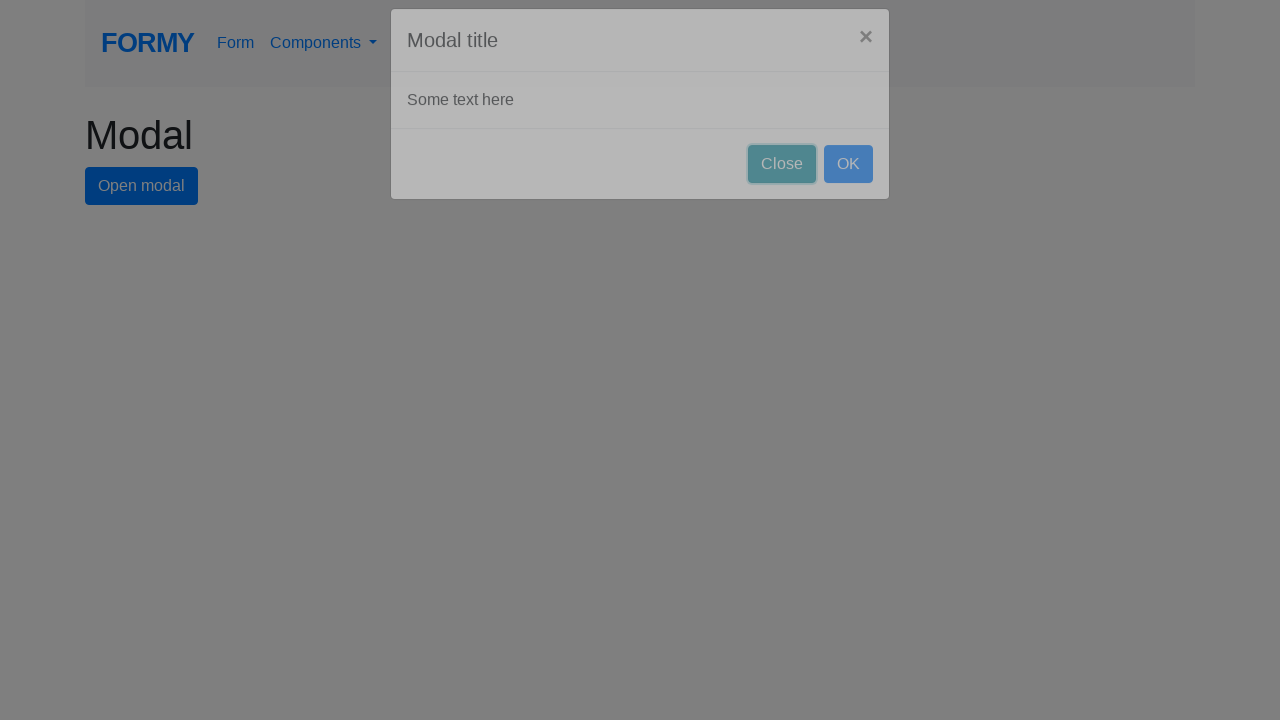

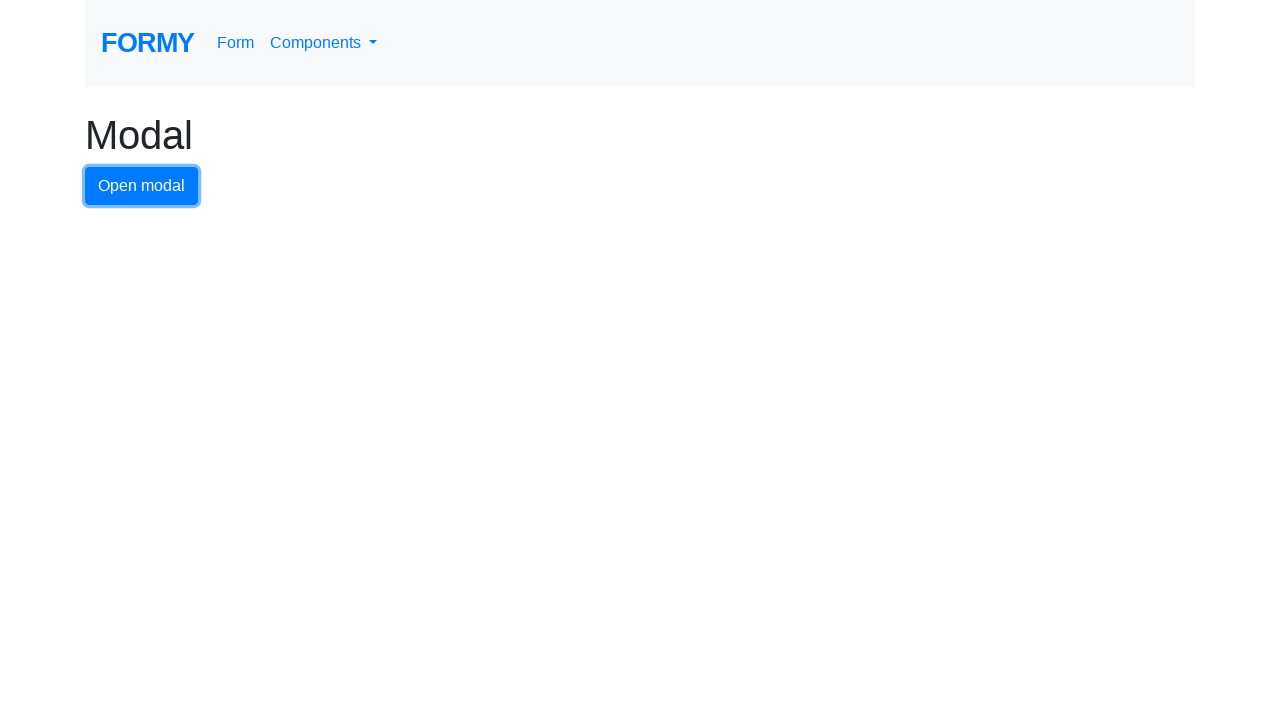